Tests dragging an element by a specific offset to reach the drop target

Starting URL: https://www.selenium.dev/selenium/web/mouse_interaction.html

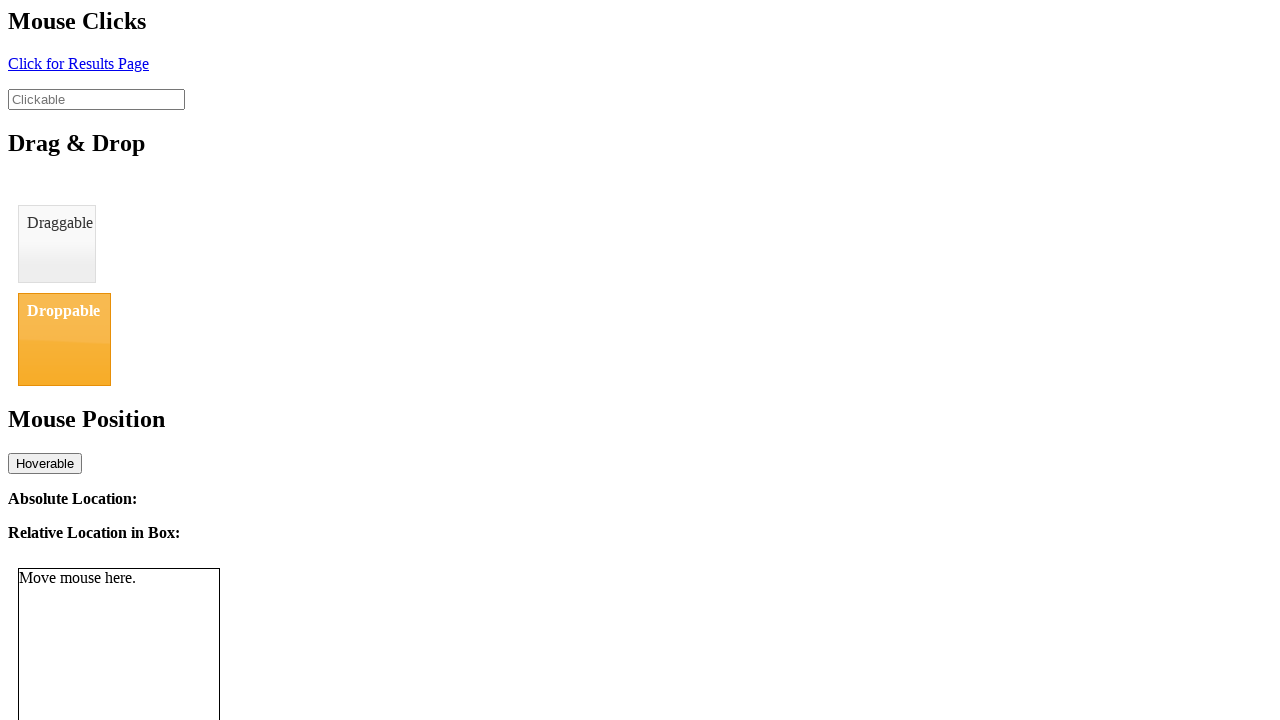

Located draggable element
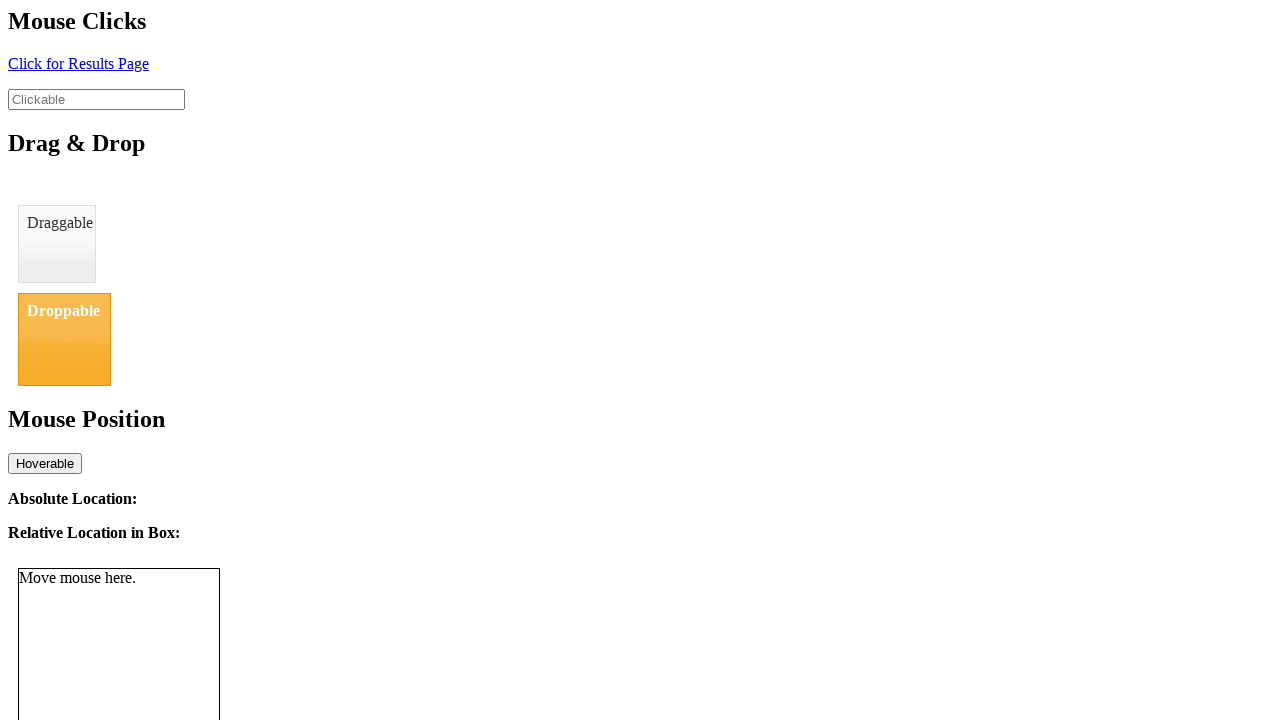

Located droppable element
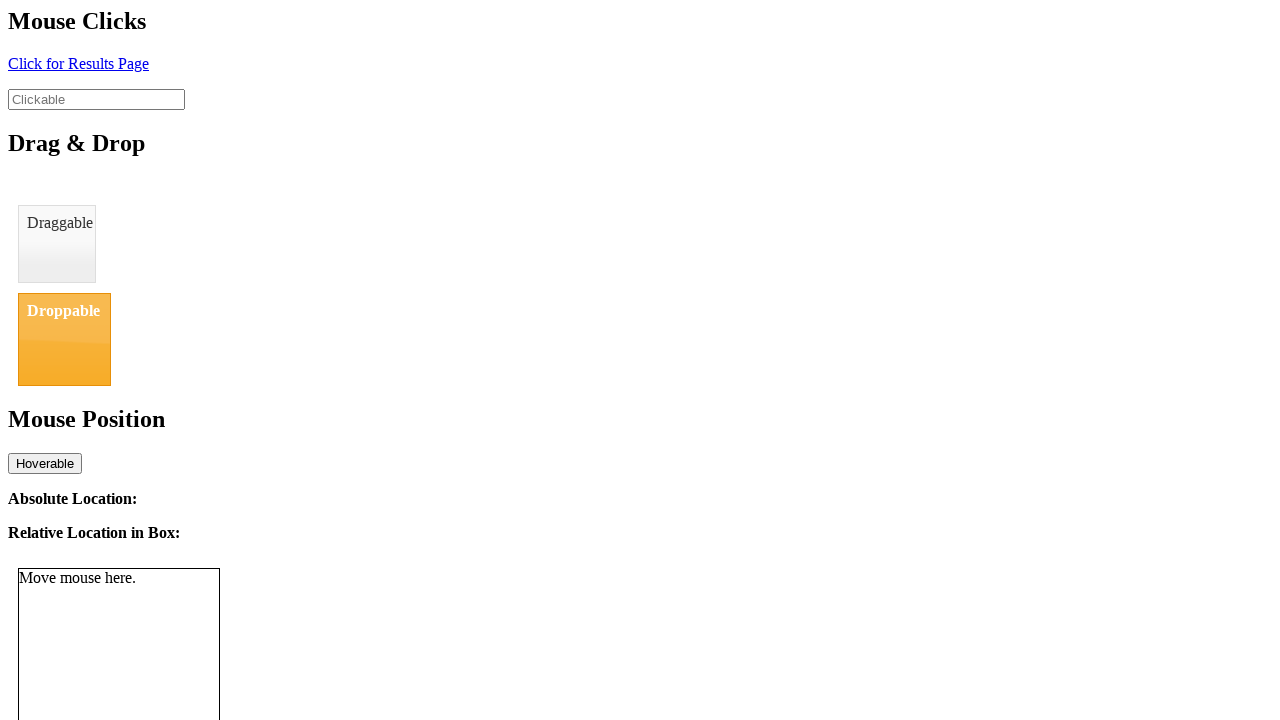

Retrieved draggable element bounding box
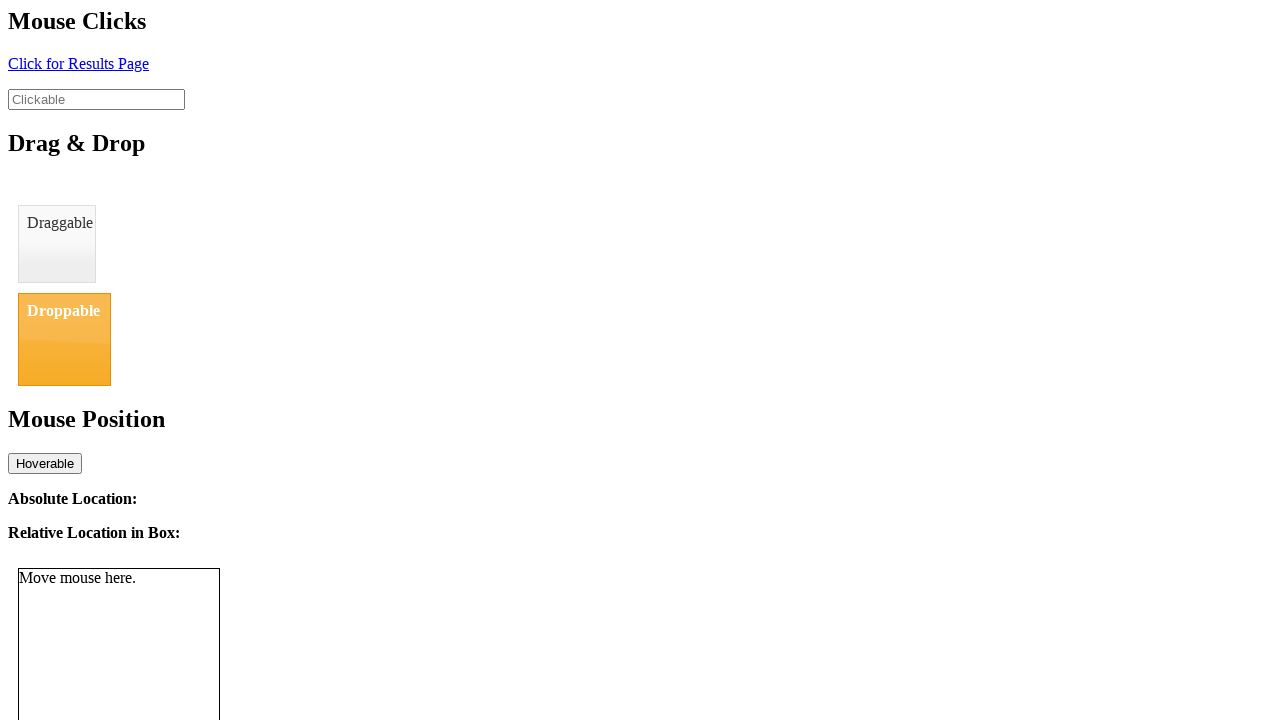

Retrieved droppable element bounding box
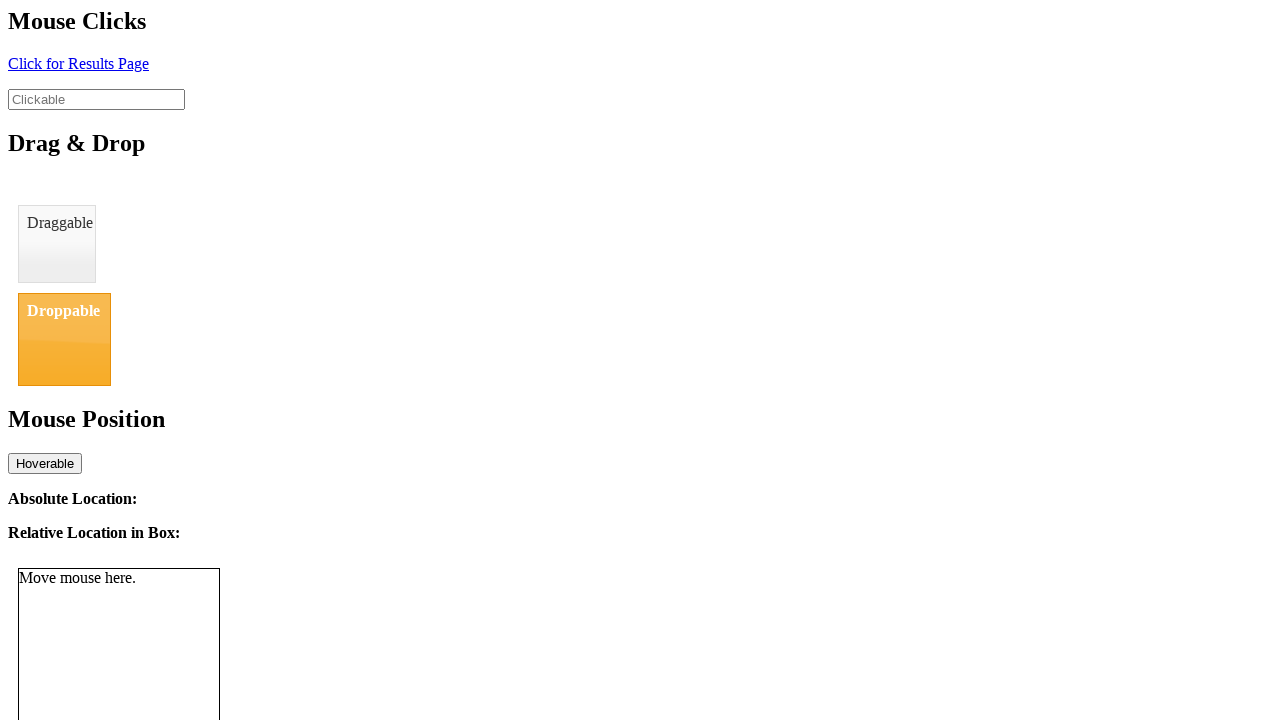

Calculated drag offset: x=0, y=88.0
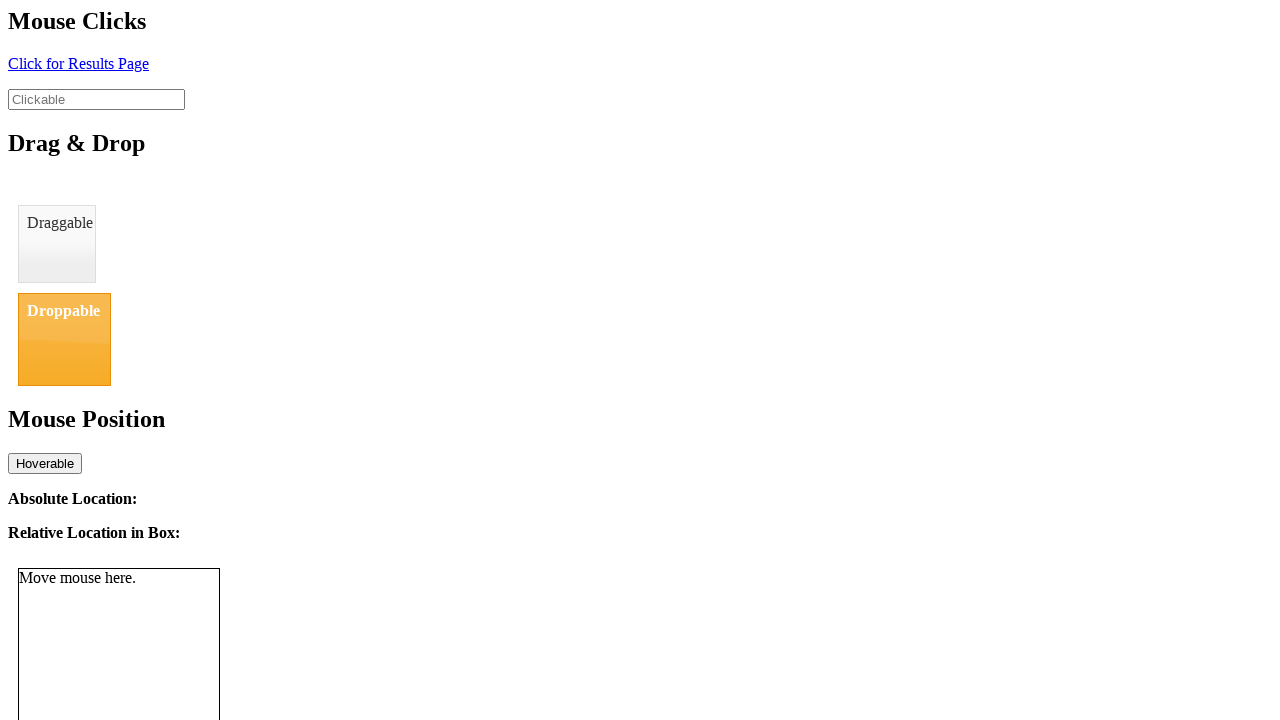

Moved mouse to center of draggable element at (57, 244)
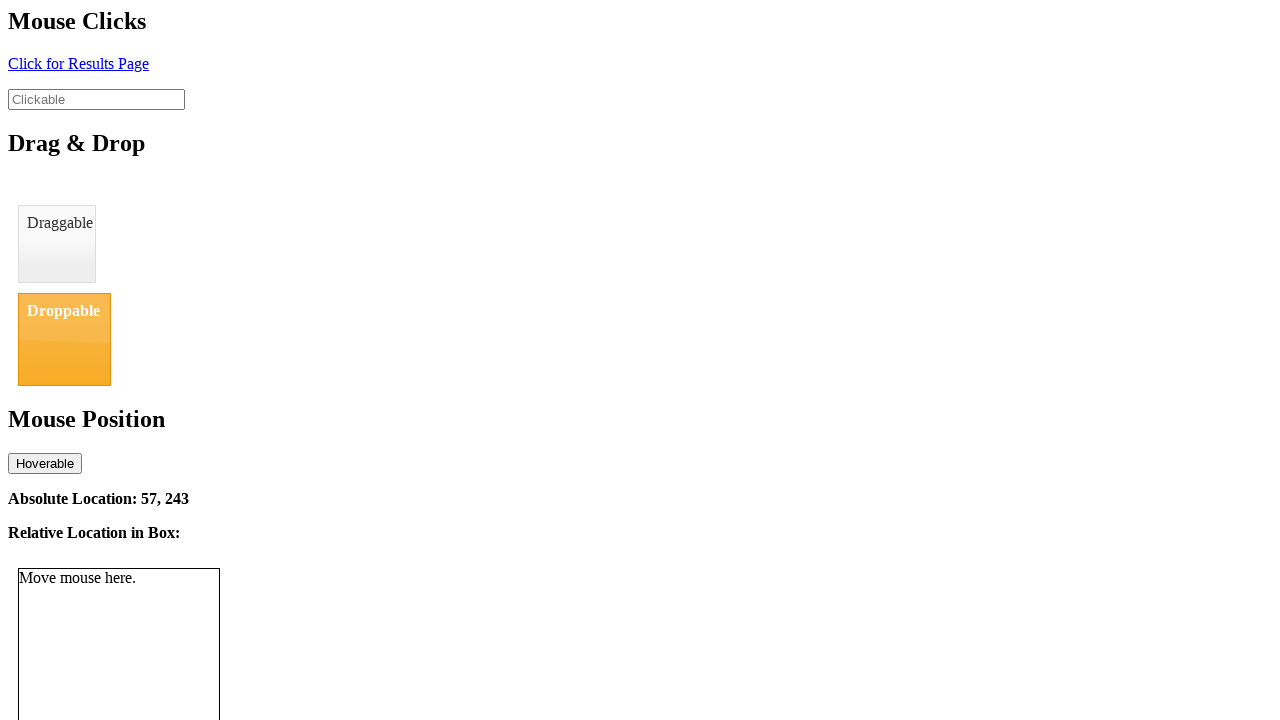

Pressed mouse button down to start drag at (57, 244)
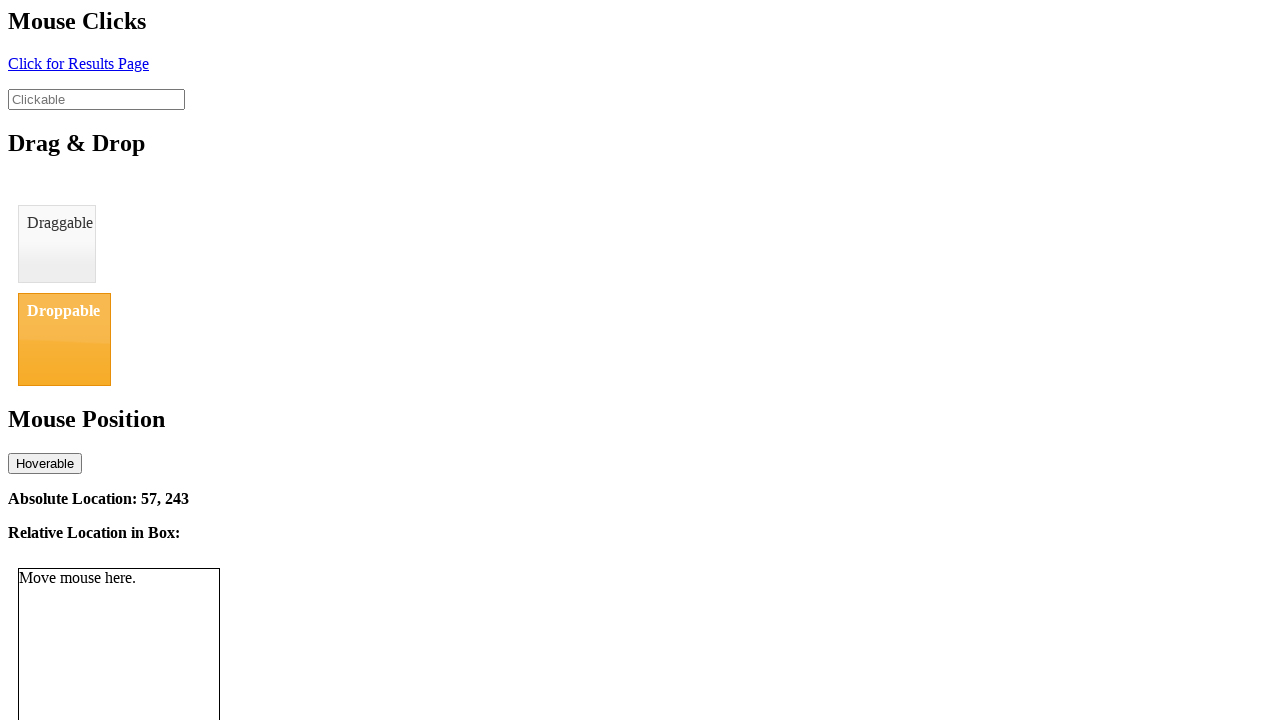

Moved mouse to drop target location at (57, 332)
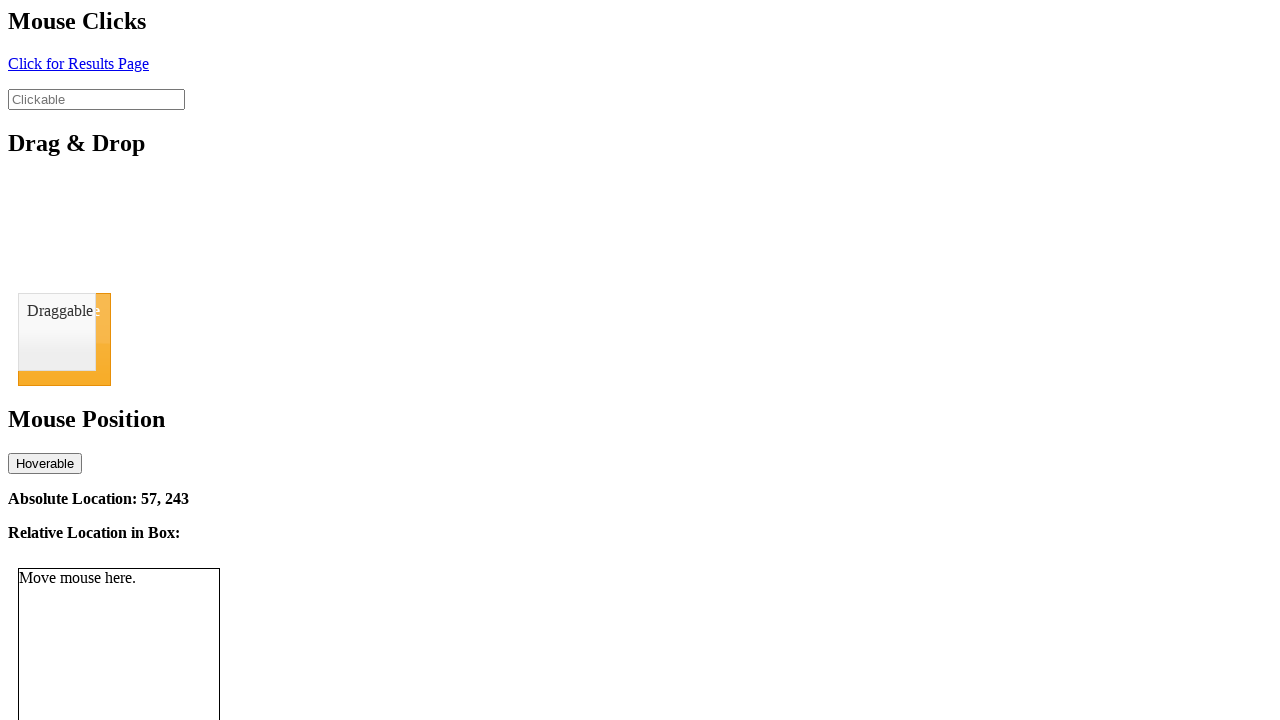

Released mouse button to complete drag at (57, 332)
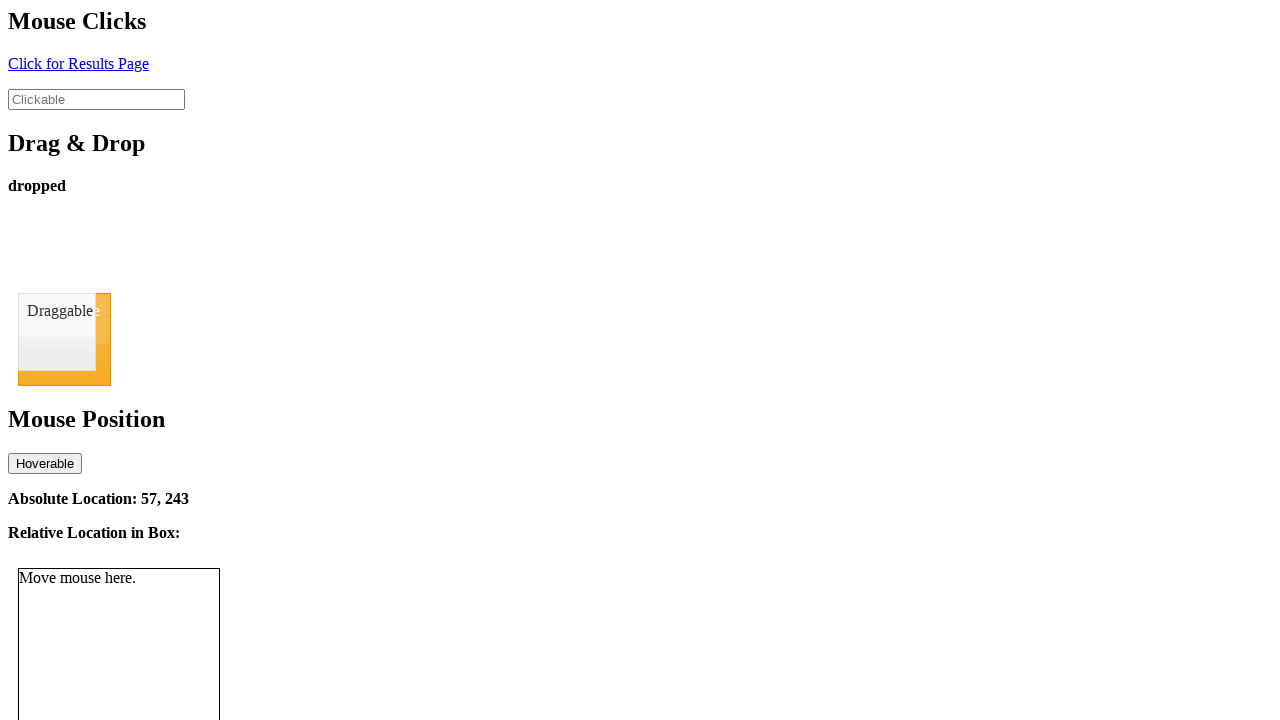

Verified drop status shows 'dropped'
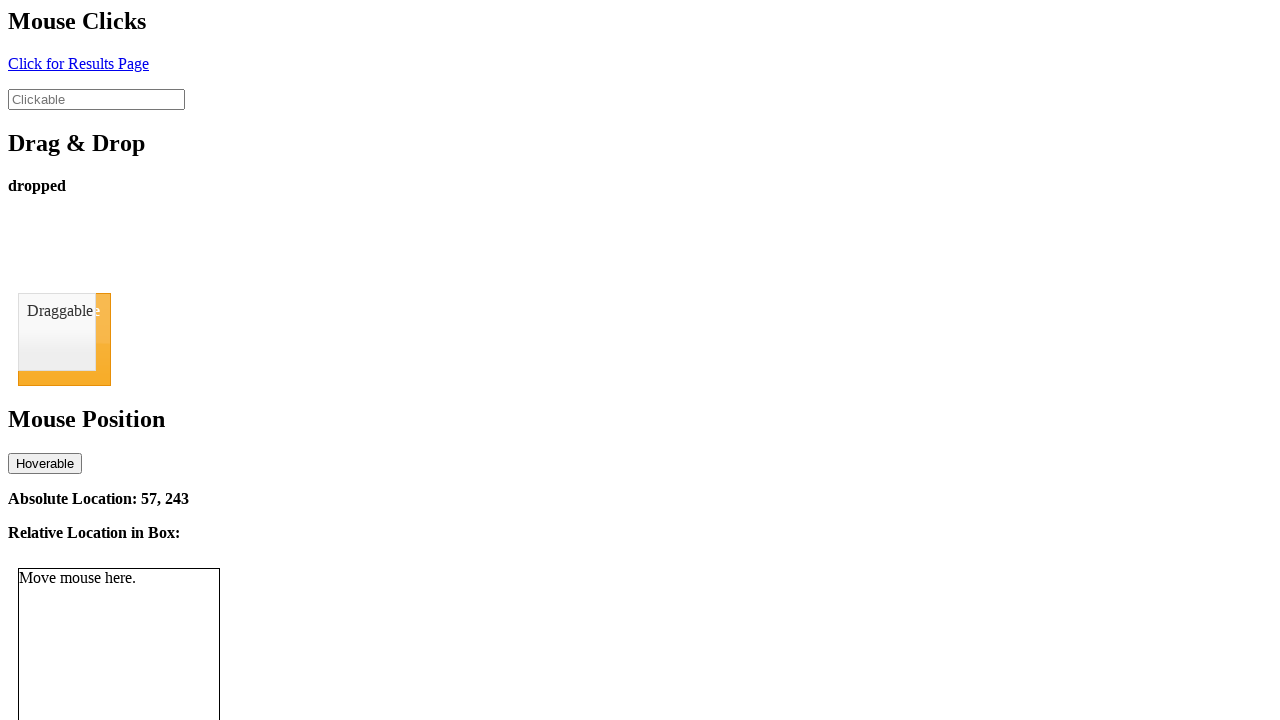

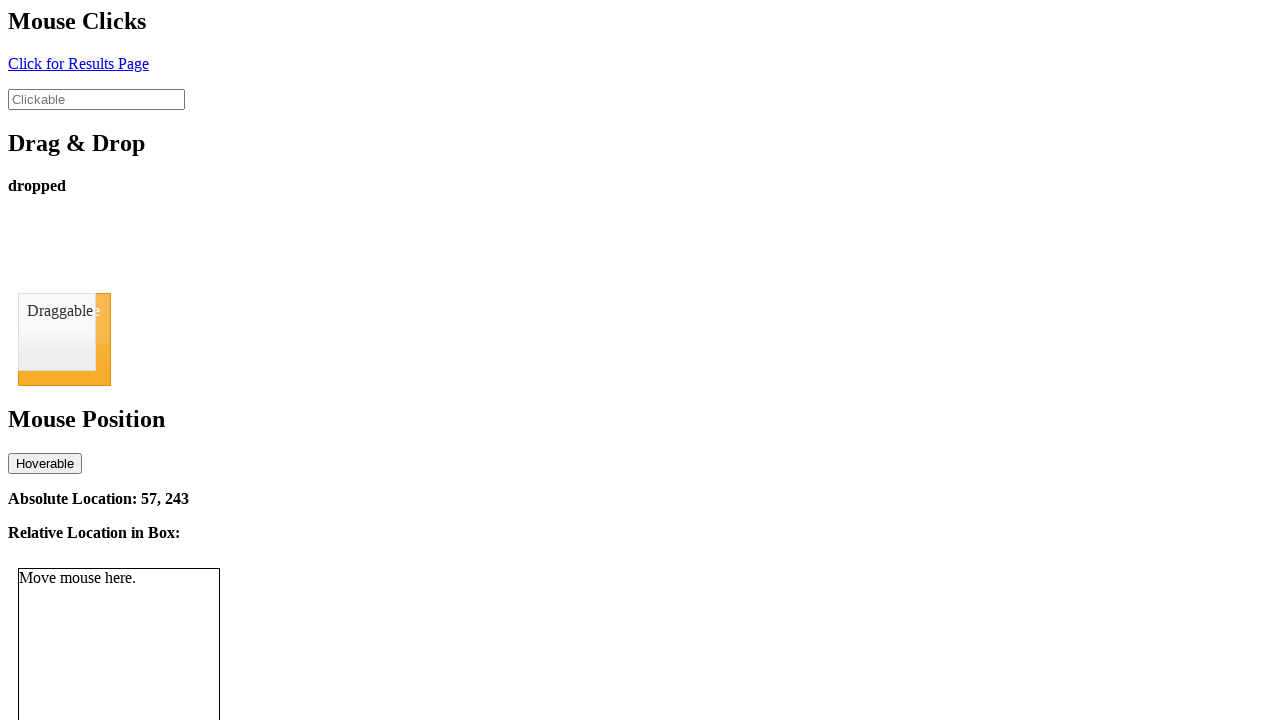